Clicks the Song Lyrics link in the navigation and verifies it navigates to the lyrics page

Starting URL: https://www.99-bottles-of-beer.net/

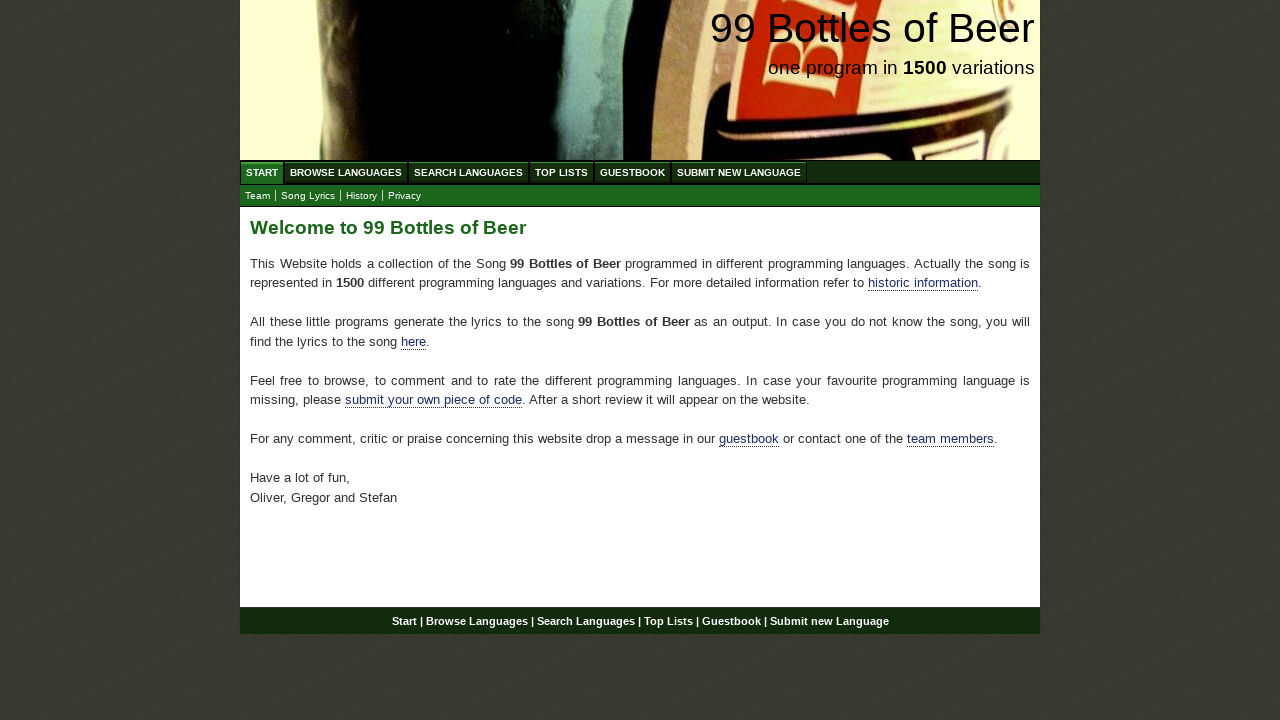

Clicked the Song Lyrics link in navigation at (308, 196) on a[href='lyrics.html']
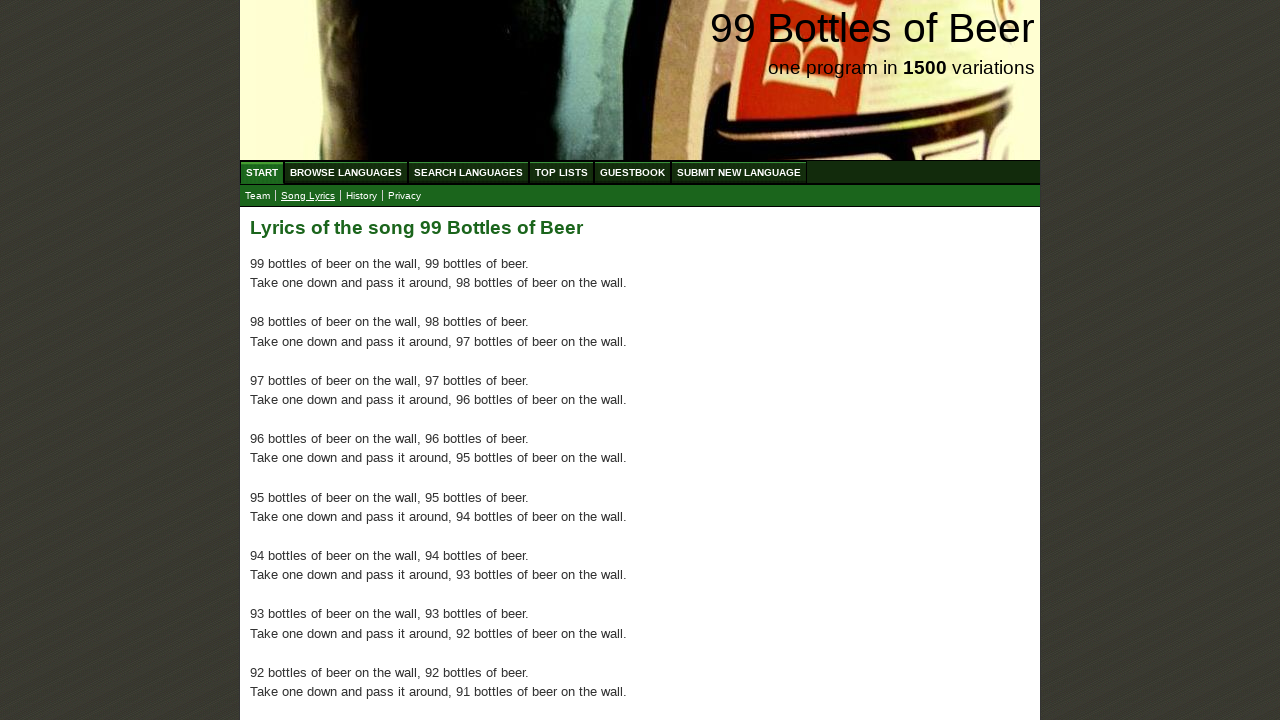

Waited for page to load after navigation
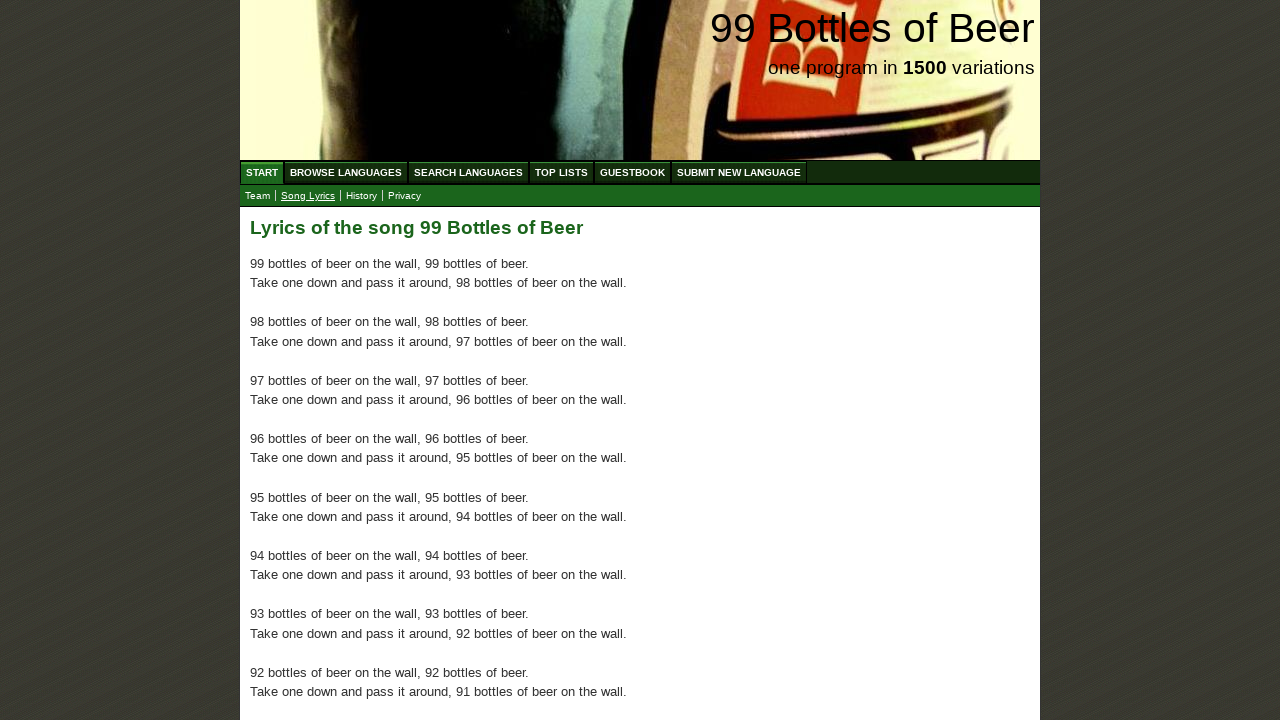

Verified navigation to lyrics page at https://www.99-bottles-of-beer.net/lyrics.html
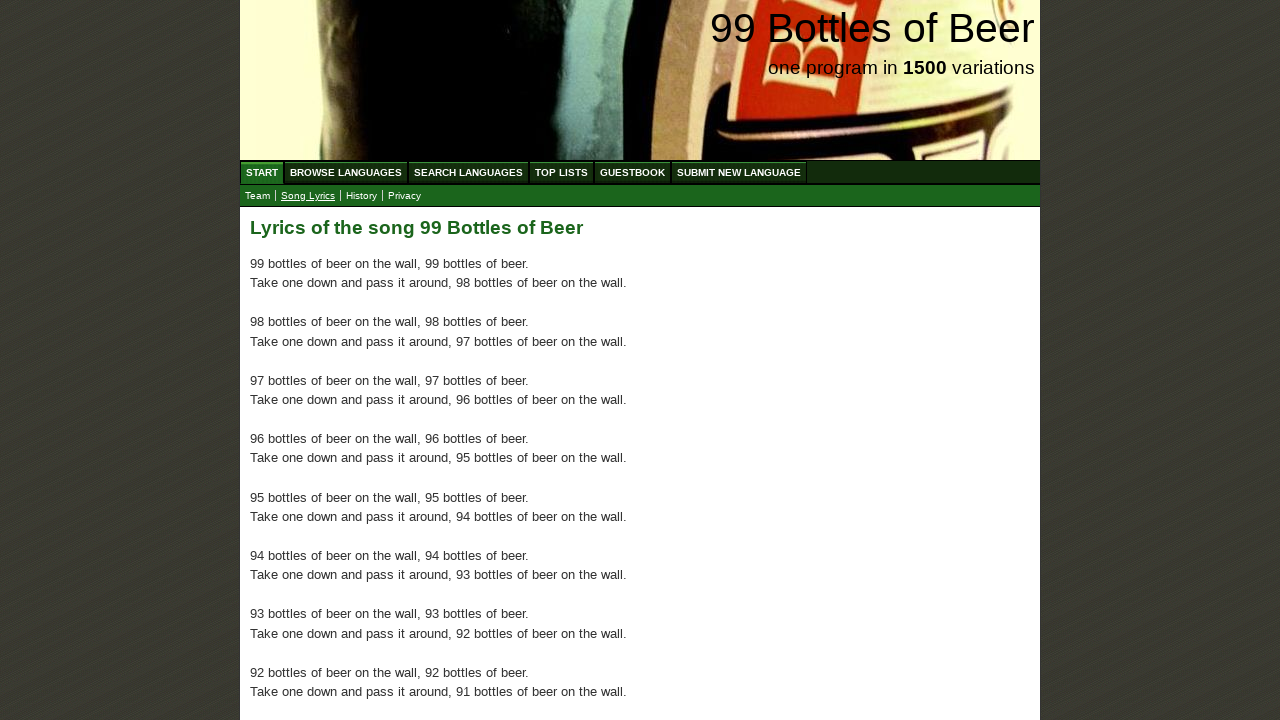

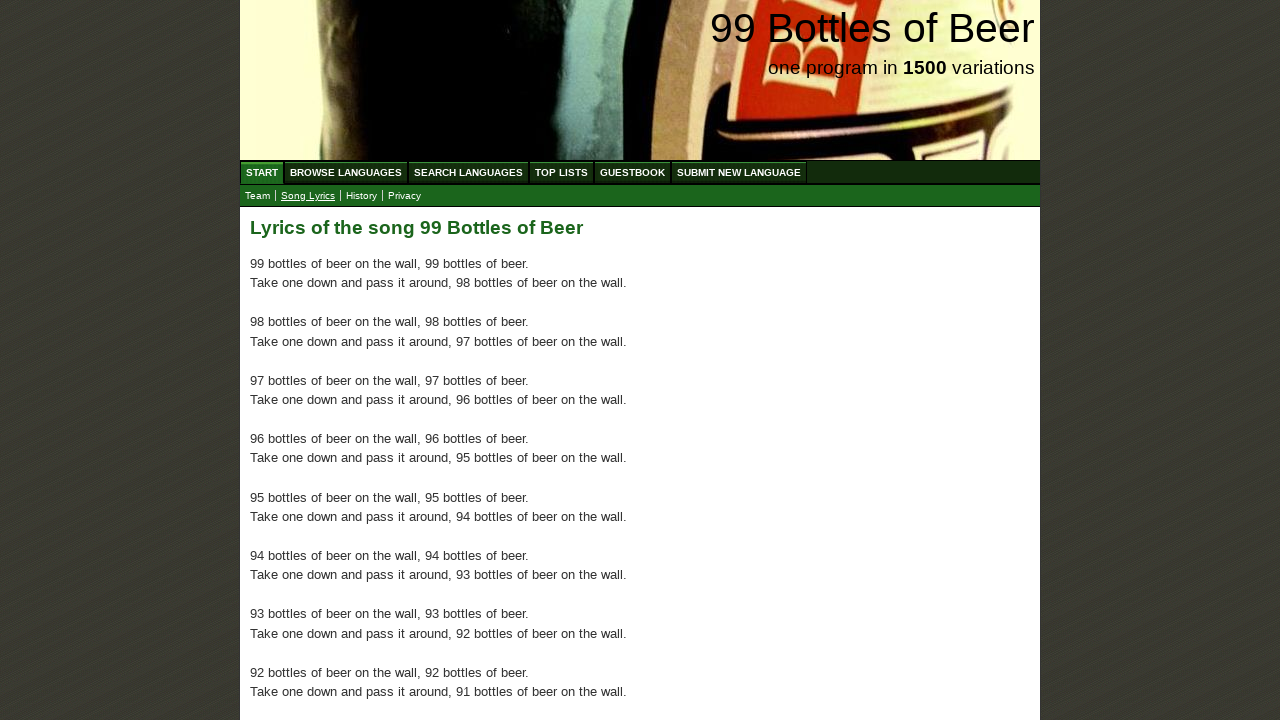